Navigates to the training-support.net homepage and clicks on the "About Us" link to navigate to the about page

Starting URL: https://training-support.net

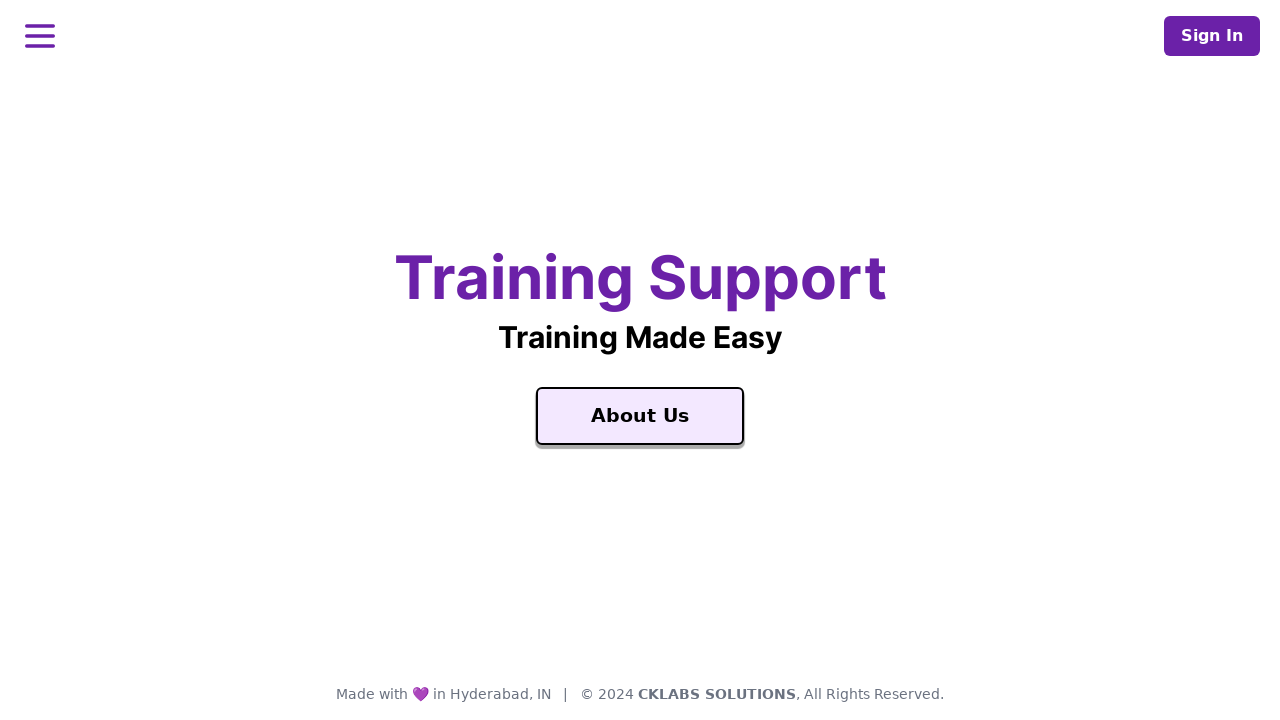

Navigated to training-support.net homepage
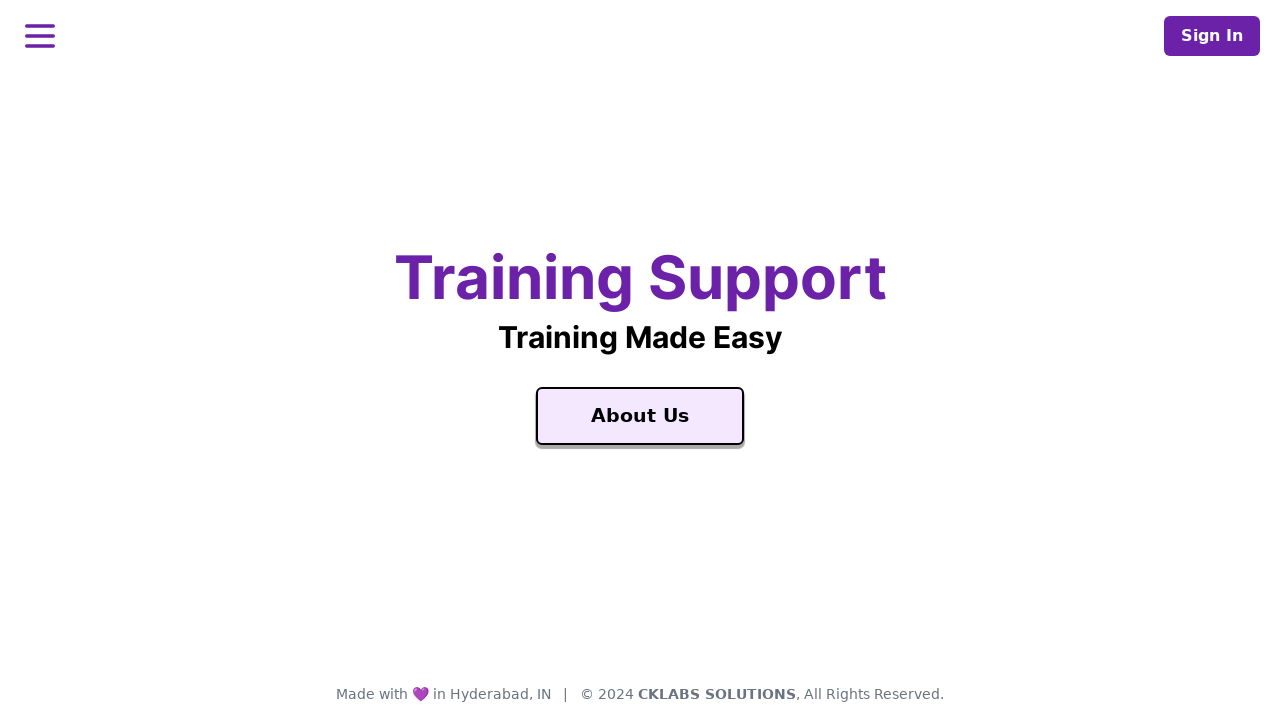

Clicked on the 'About Us' link at (640, 416) on a:text('About Us')
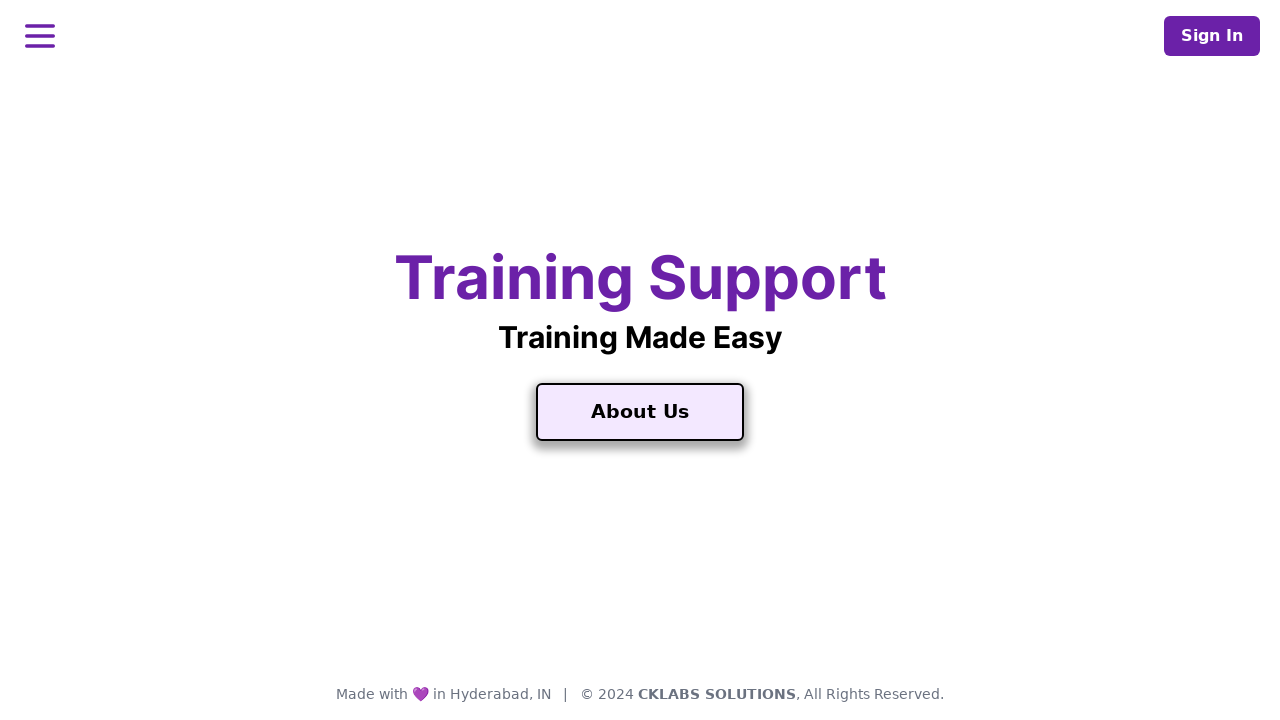

About Us page loaded successfully
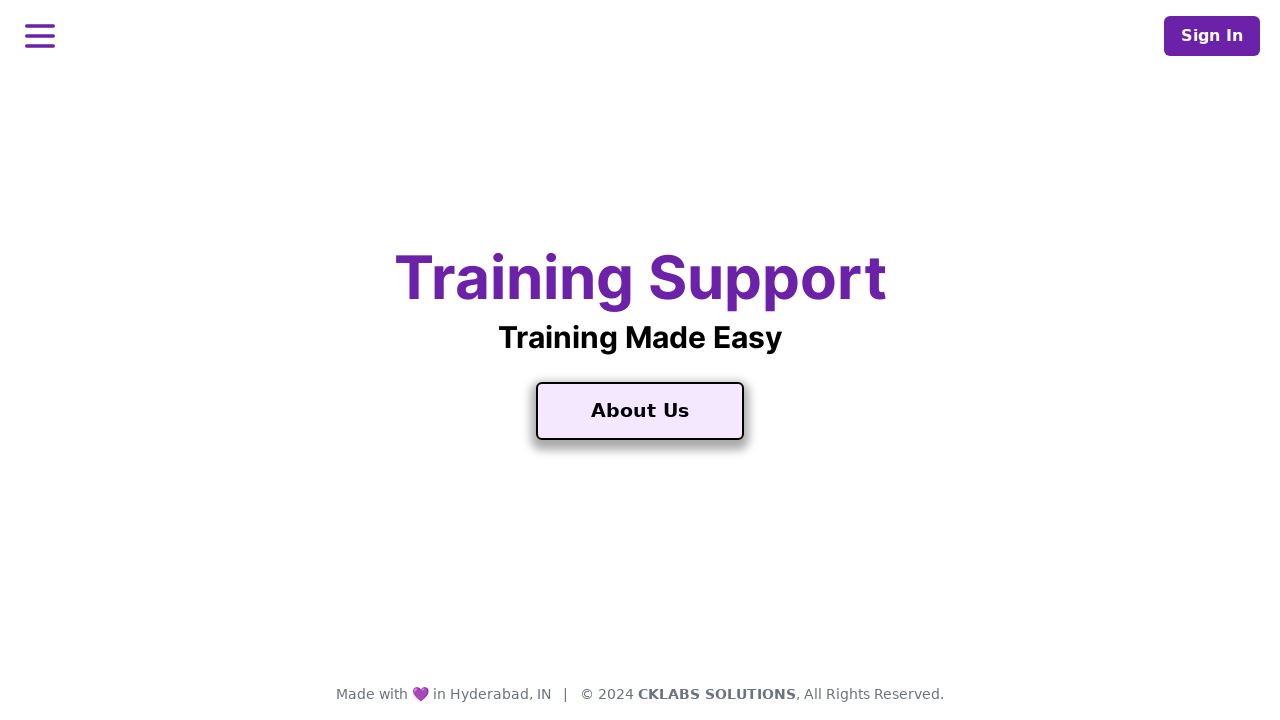

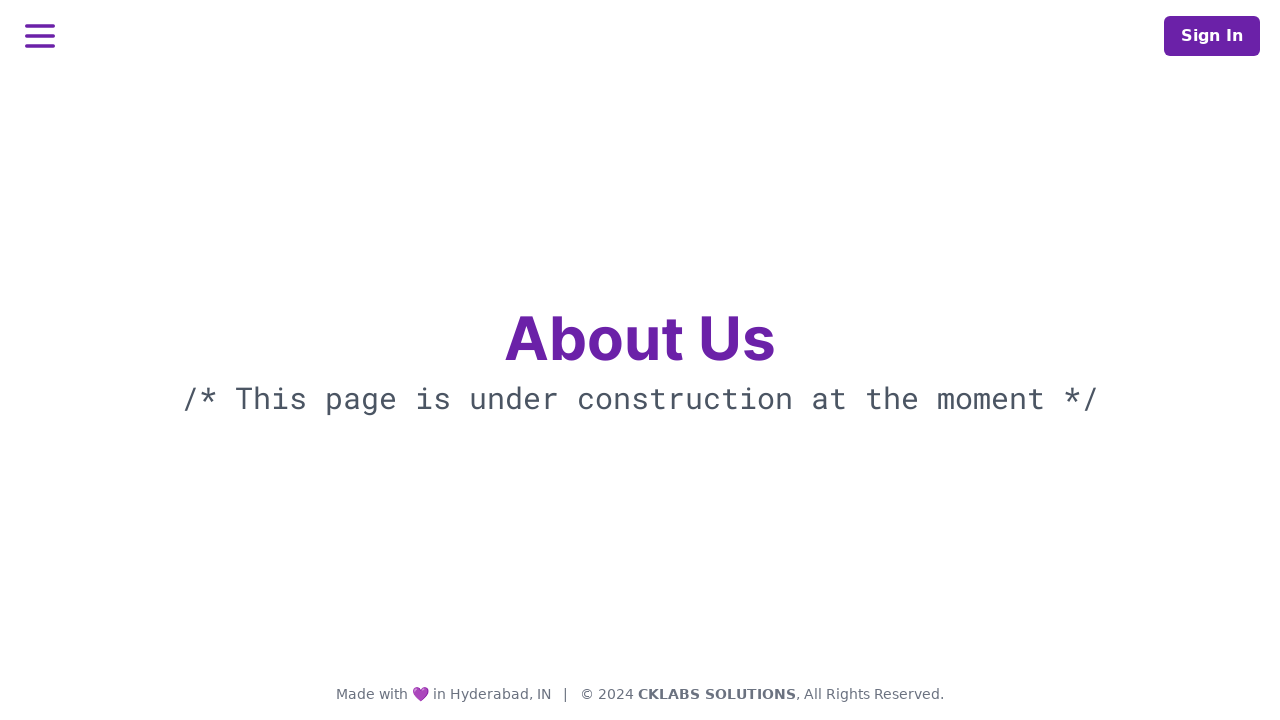